Navigates to a large page on the-internet.herokuapp.com and highlights a specific element by temporarily changing its border style using JavaScript execution.

Starting URL: http://the-internet.herokuapp.com/large

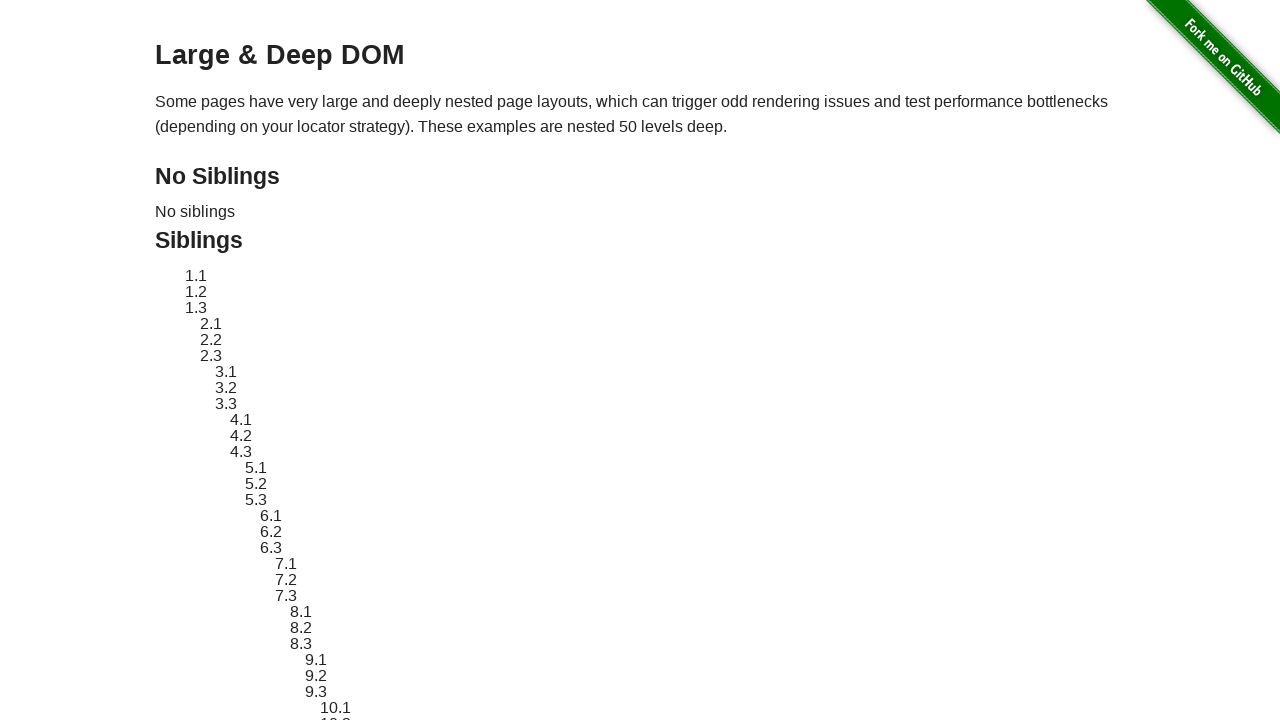

Waited for target element #sibling-2.3 to be present
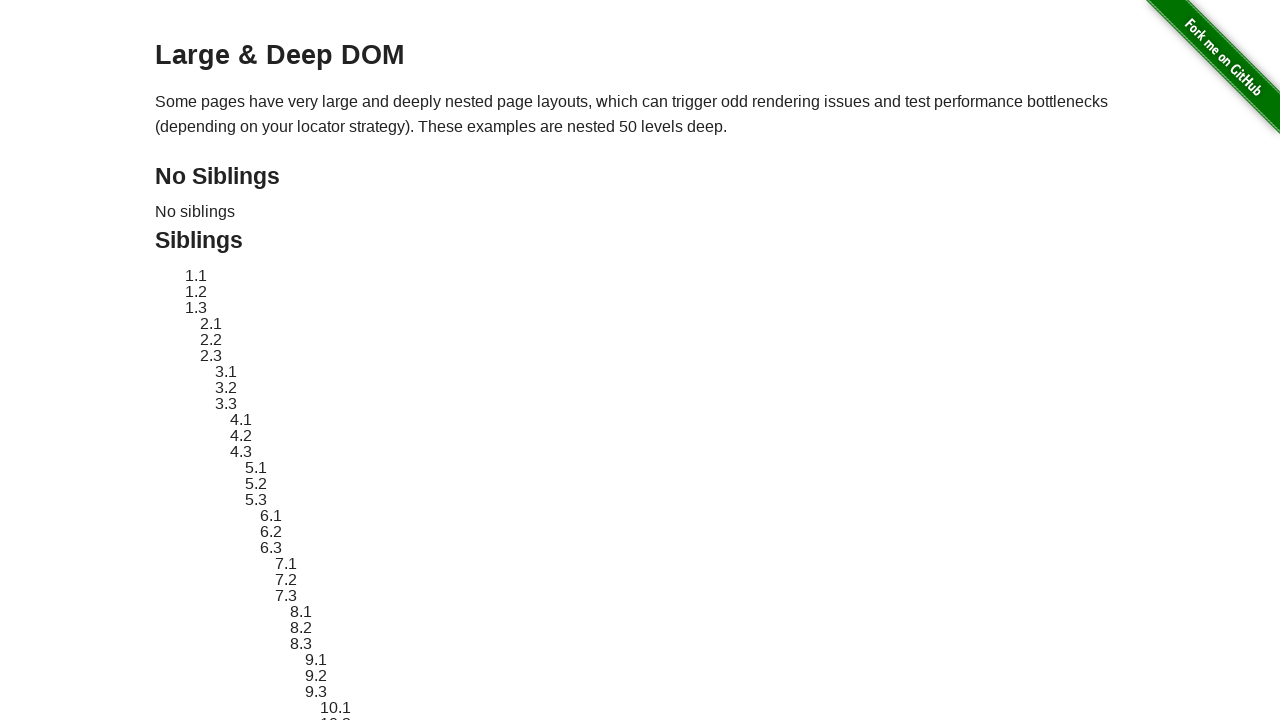

Retrieved original style attribute of target element
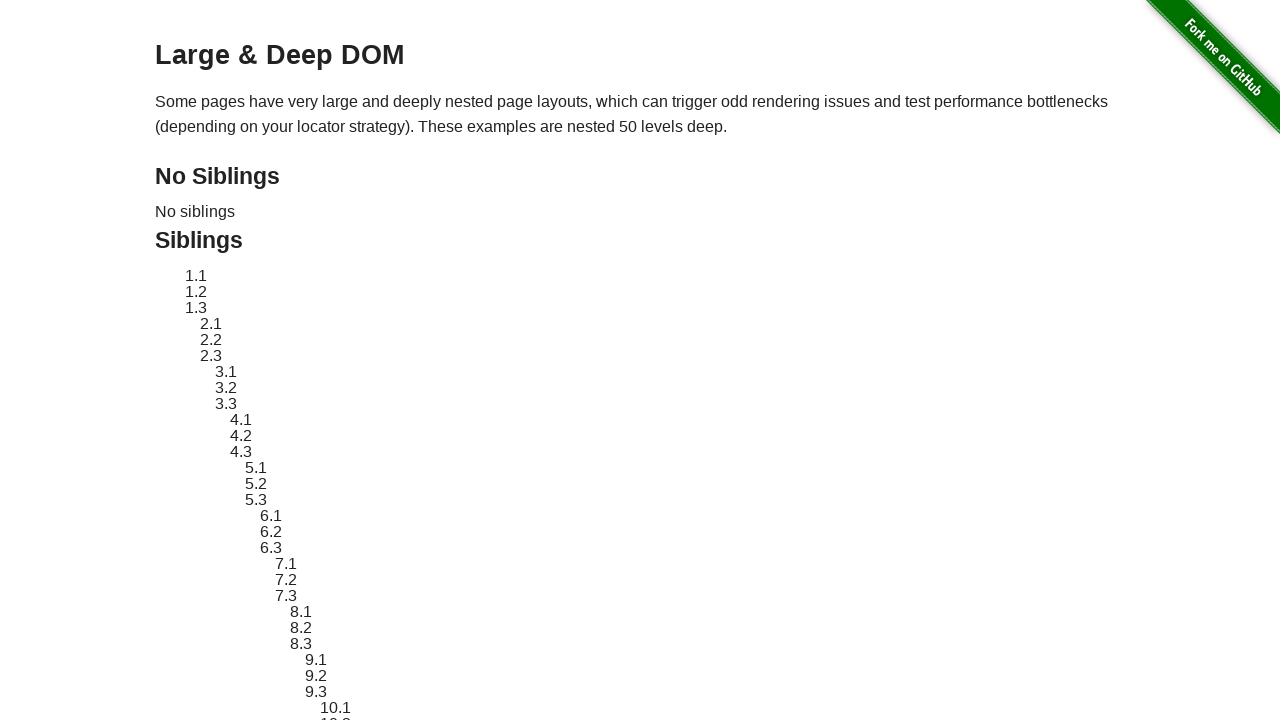

Applied red dashed border highlight to target element
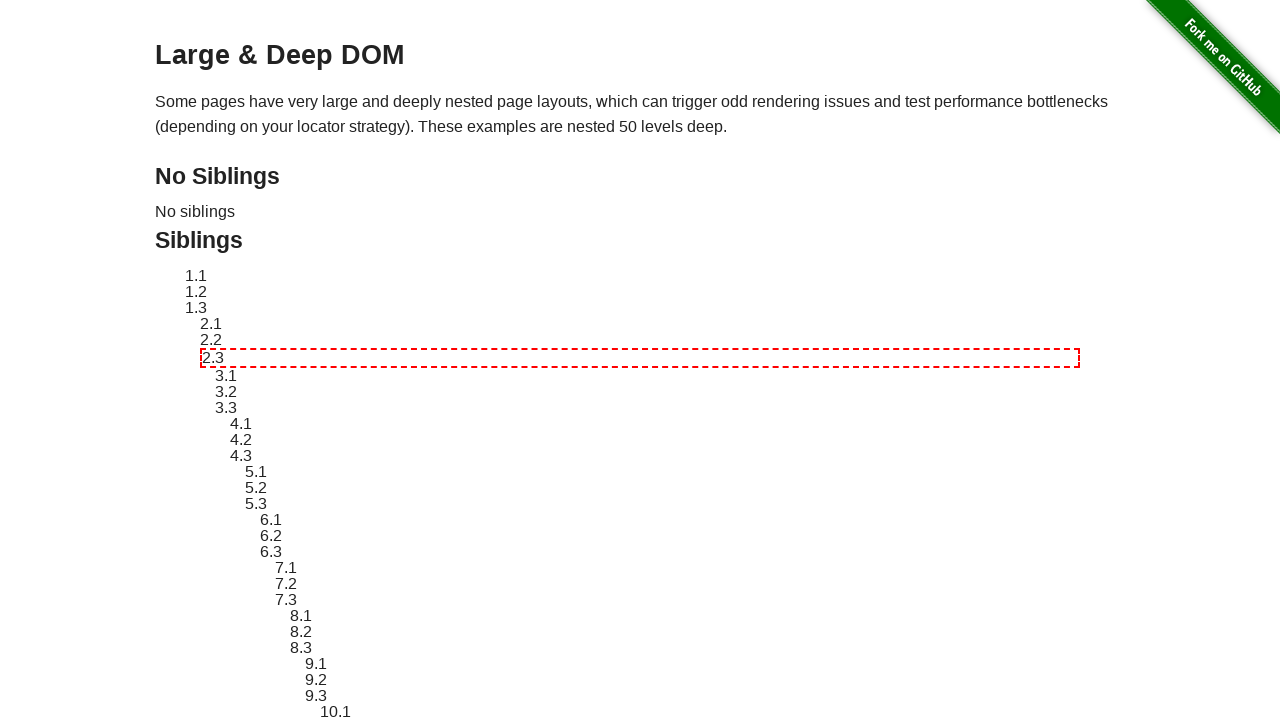

Waited 3 seconds to display the highlighted element
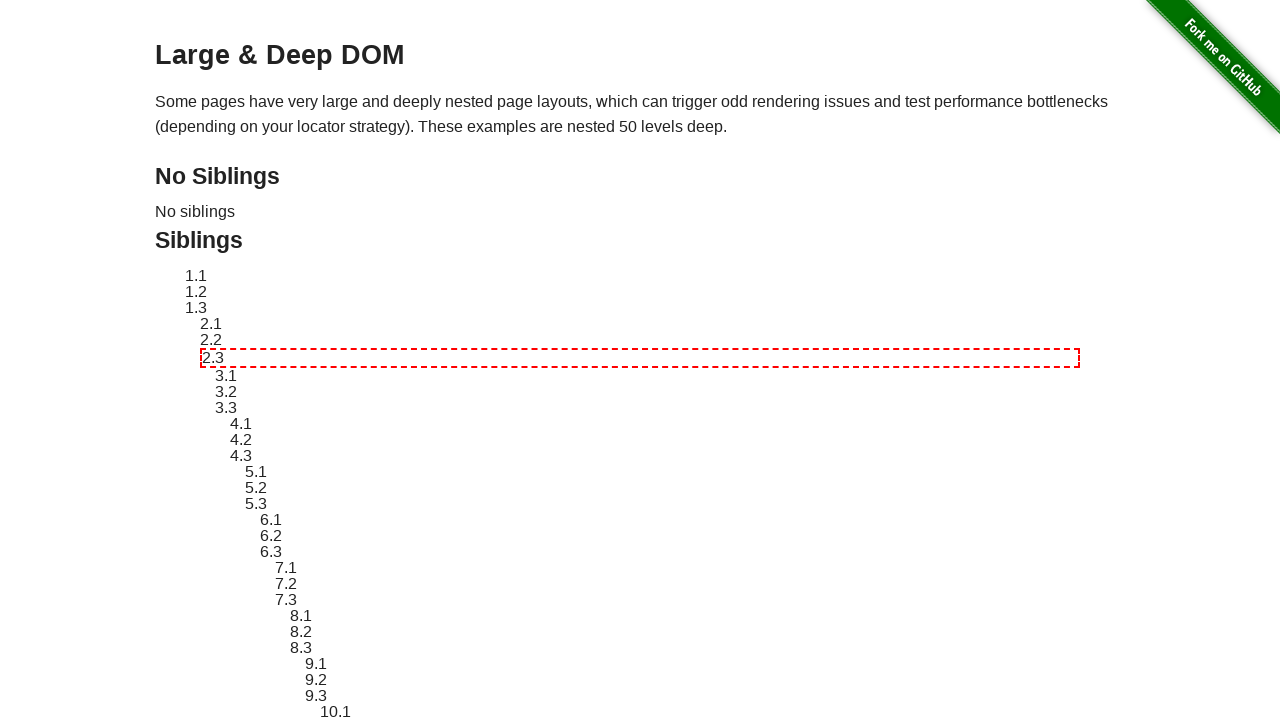

Restored original style attribute to target element
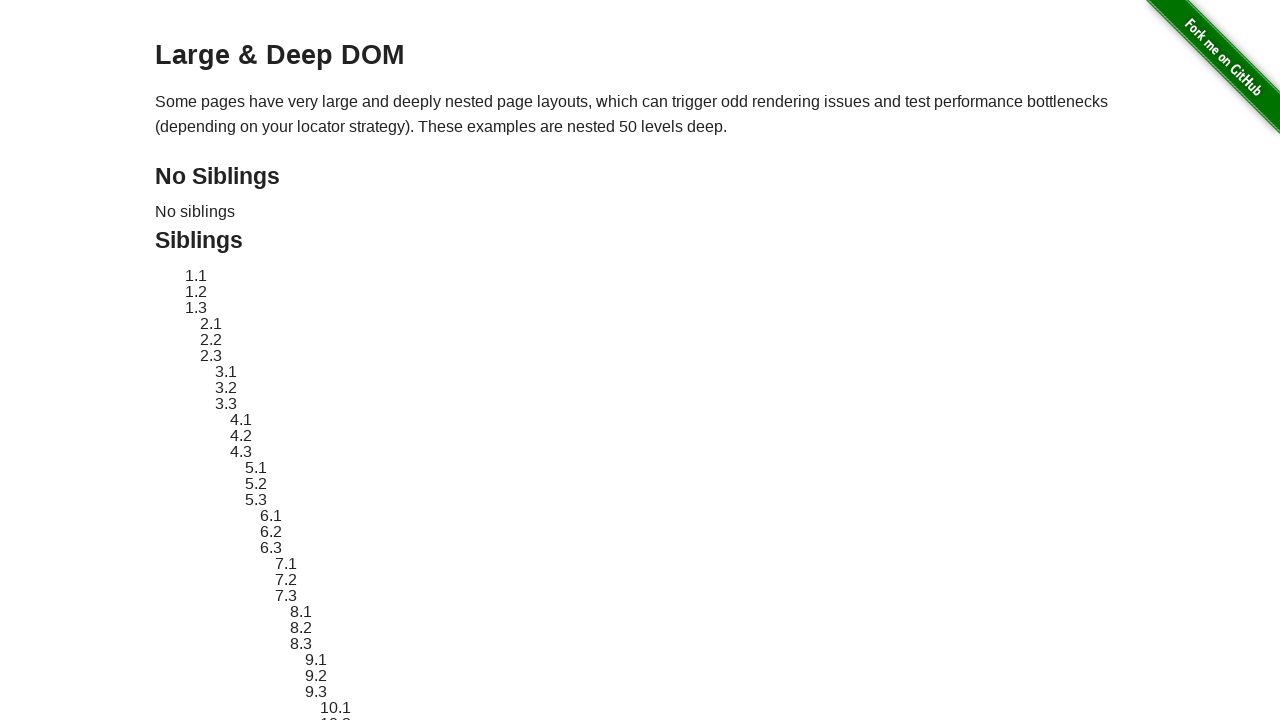

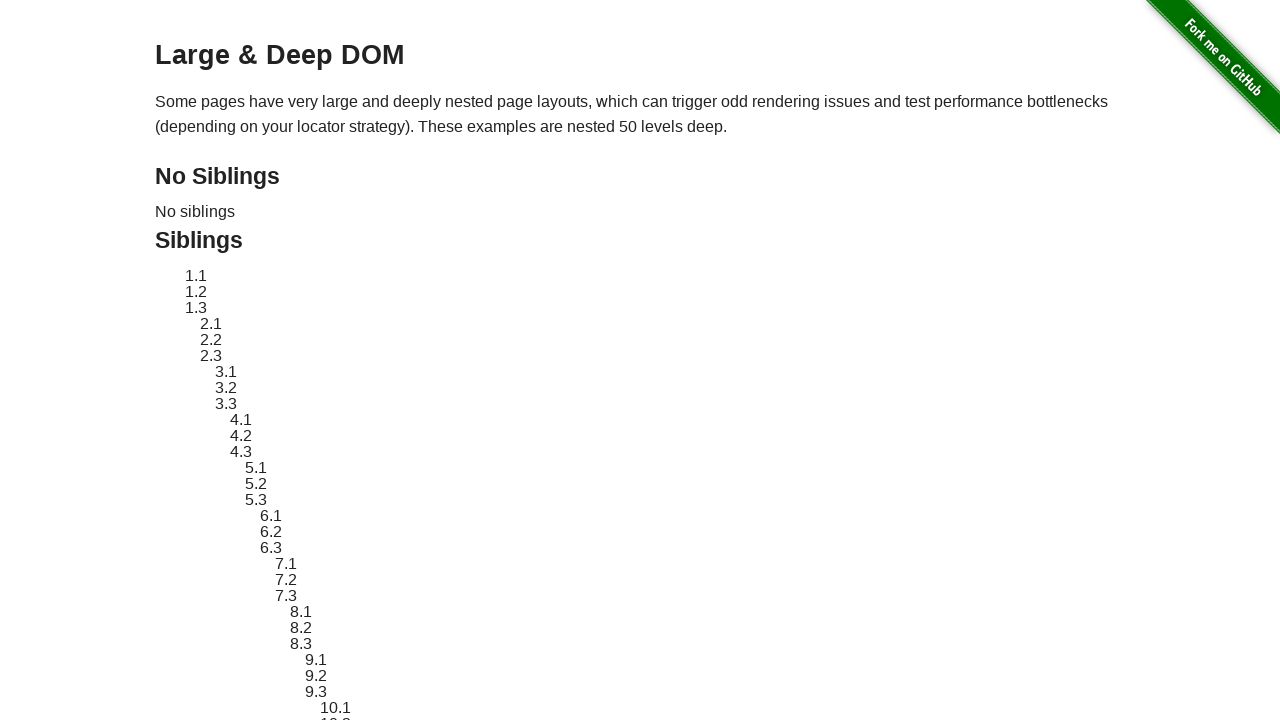